Tests radio button selection on a web form

Starting URL: https://www.selenium.dev/selenium/web/web-form.html

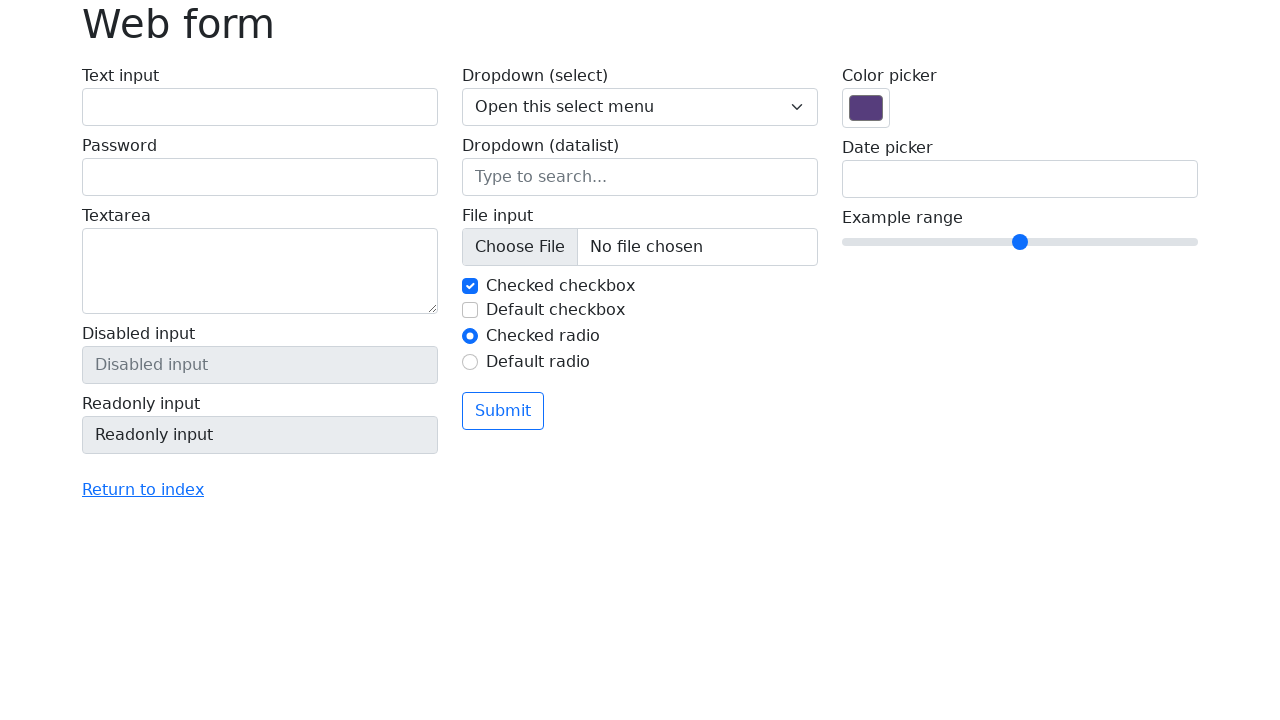

Waited 2 seconds for page to load
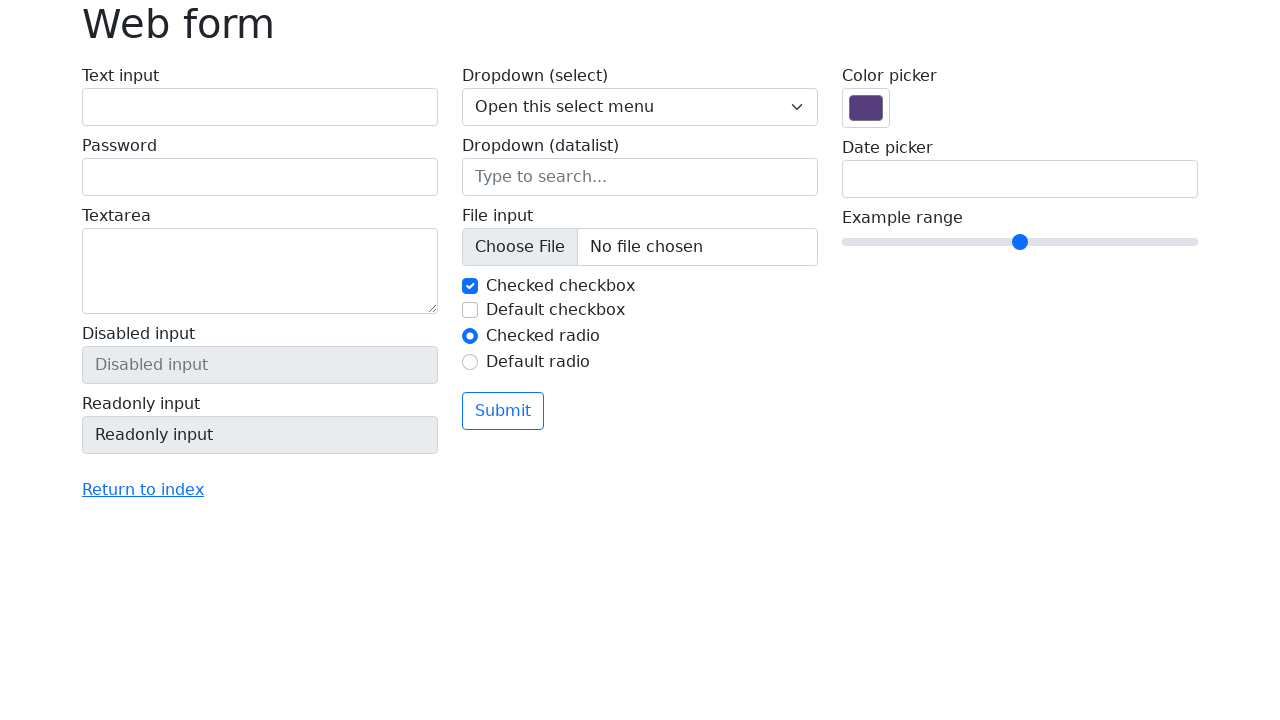

Selected radio button #my-radio-2 at (470, 362) on #my-radio-2
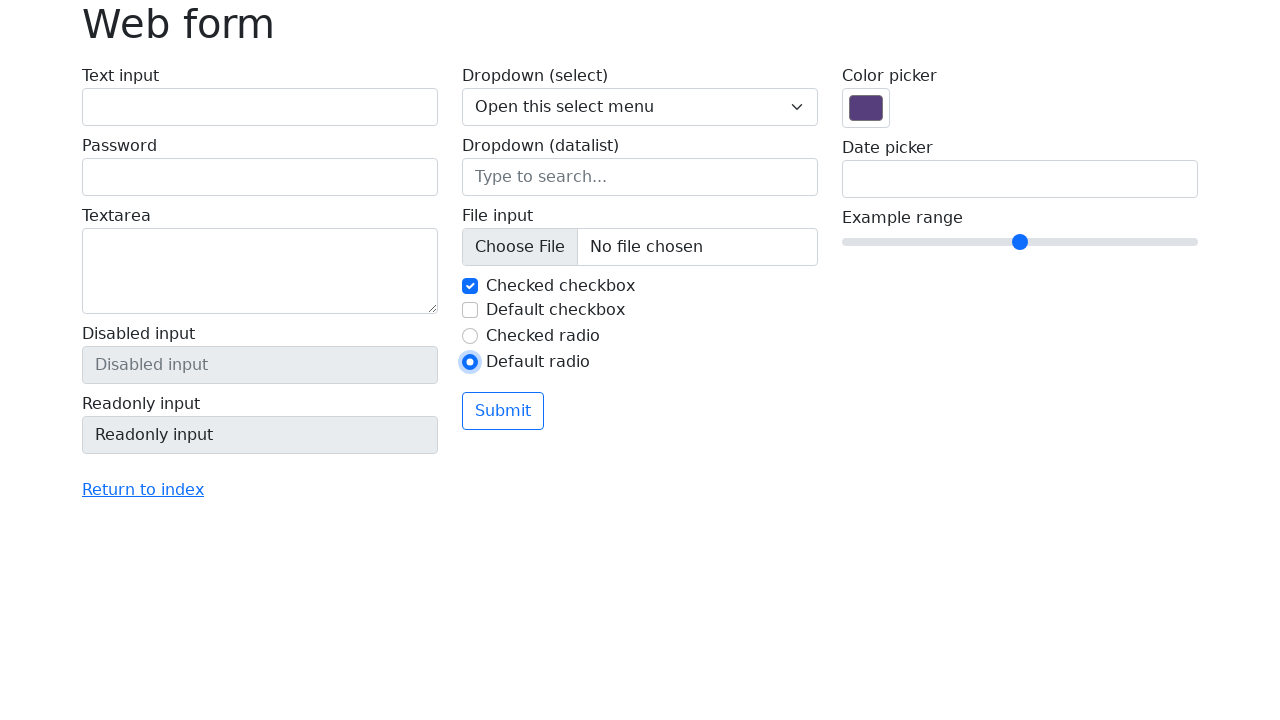

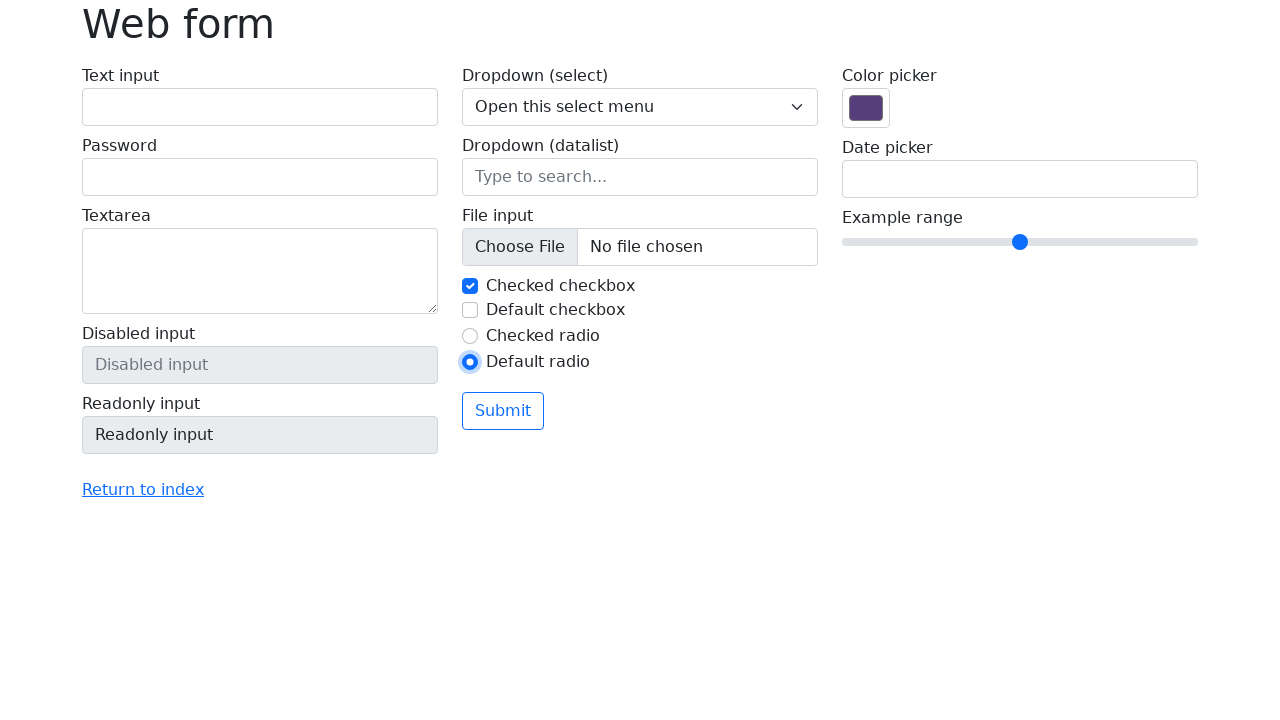